Tests clicking a JS Prompt button, dismissing the prompt without entering text, and verifying the result shows null

Starting URL: https://the-internet.herokuapp.com/javascript_alerts

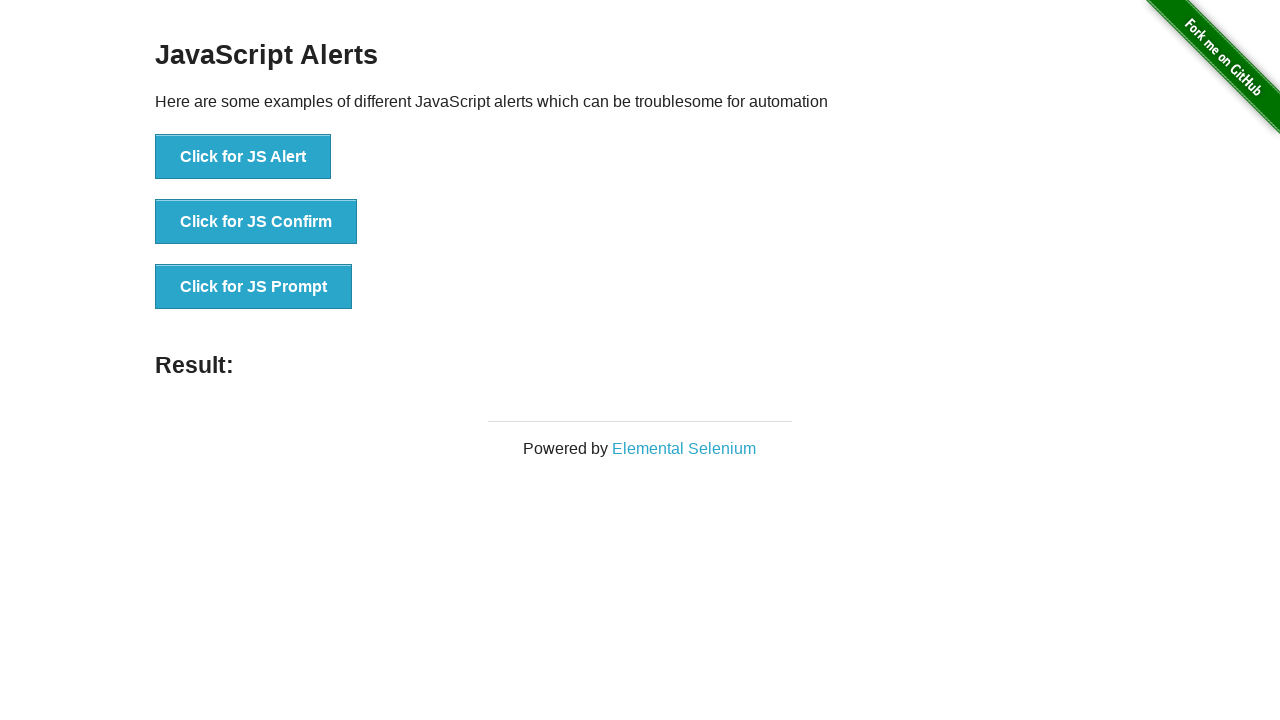

Set up dialog handler to dismiss prompts
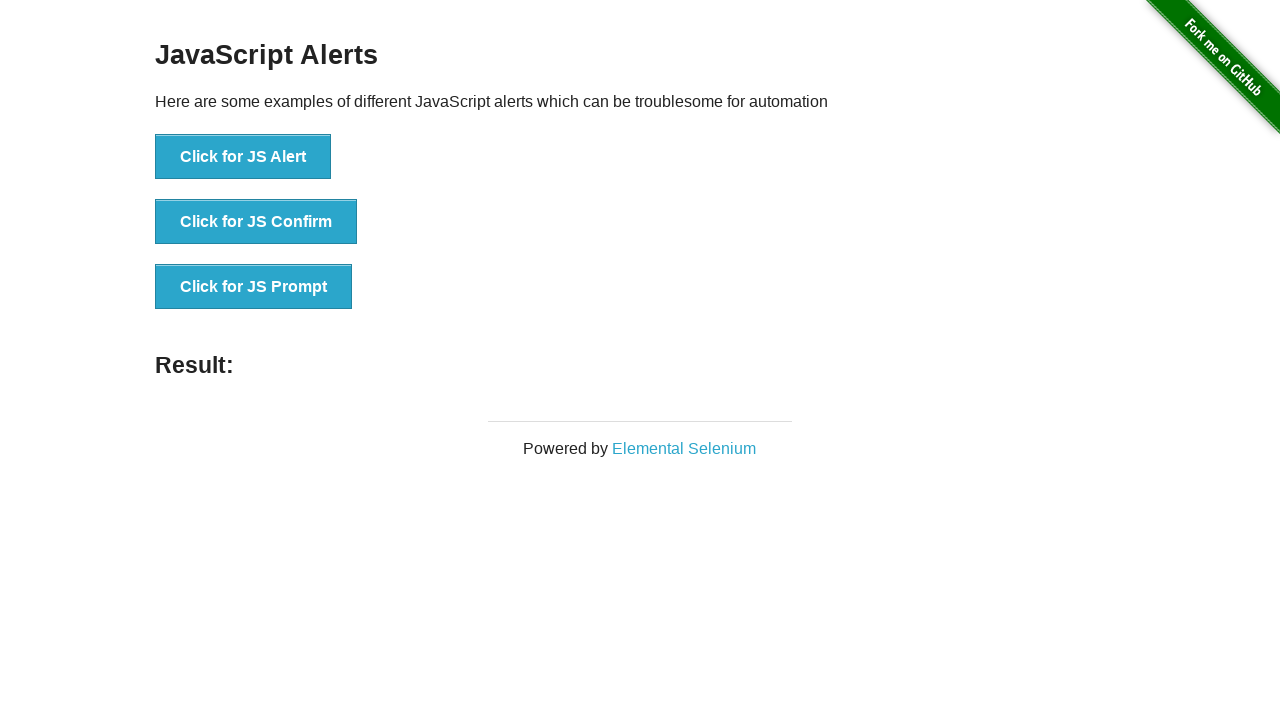

Clicked the JS Prompt button at (254, 287) on [onclick='jsPrompt()']
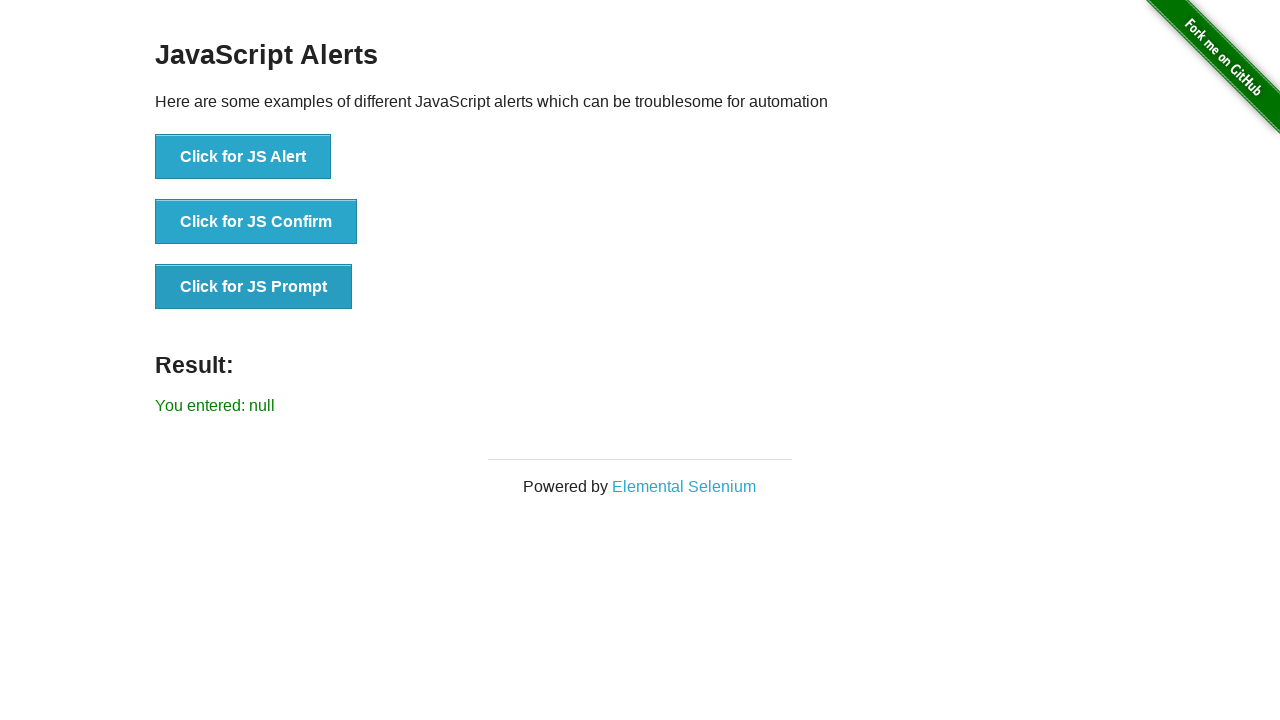

Result text appeared after dismissing prompt
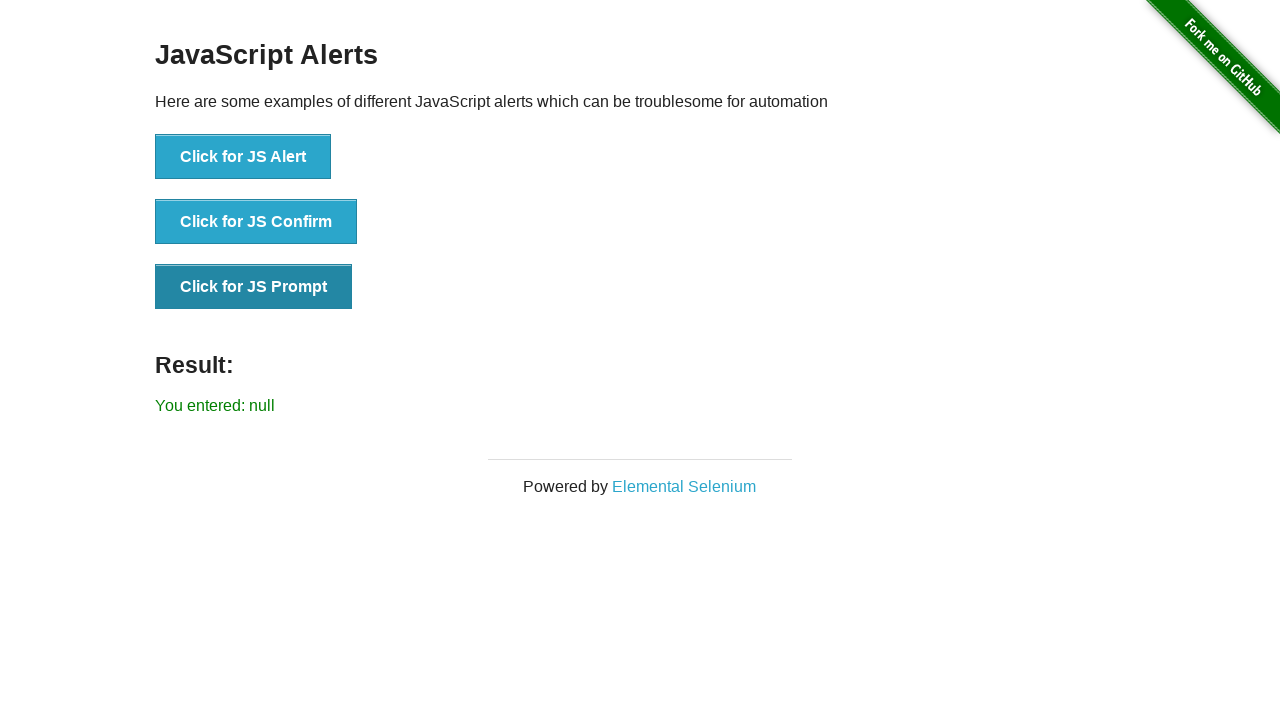

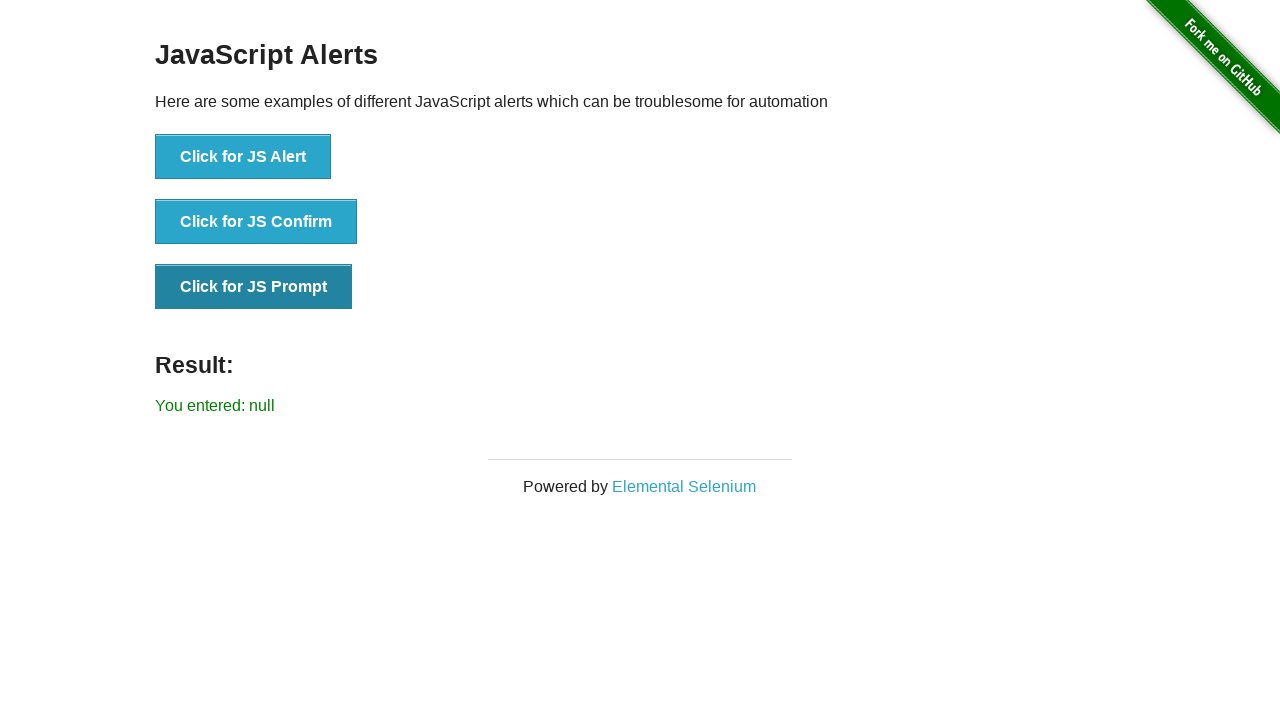